Tests adding and removing elements dynamically on a page, verifying button visibility changes

Starting URL: https://practice.cydeo.com/add_remove_elements/

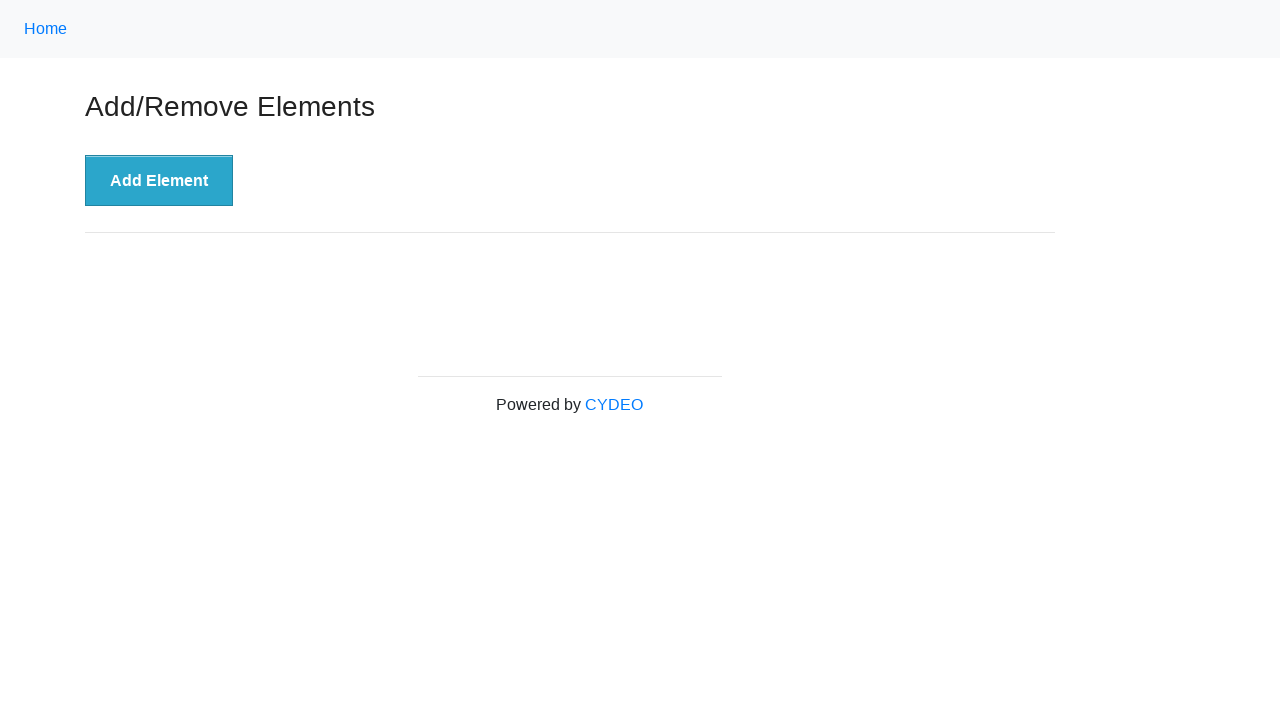

Clicked the 'Add Element' button at (159, 181) on xpath=//button[.='Add Element']
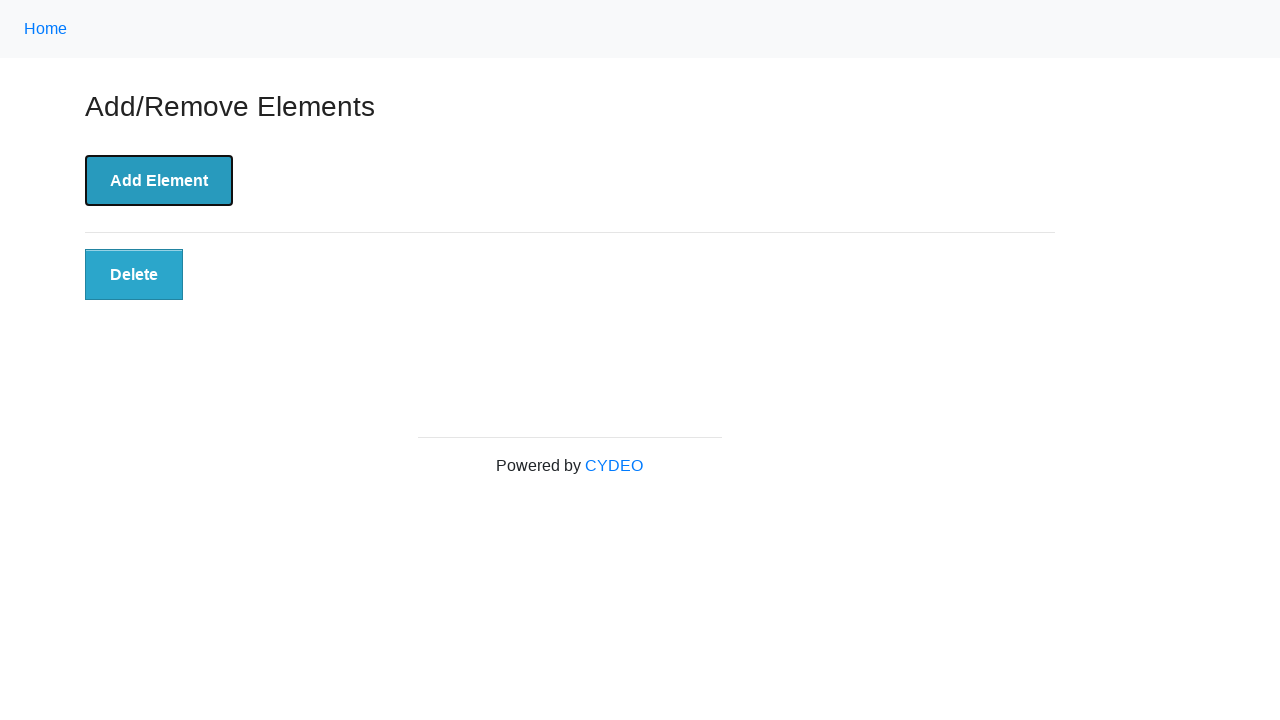

Delete button appeared after adding element
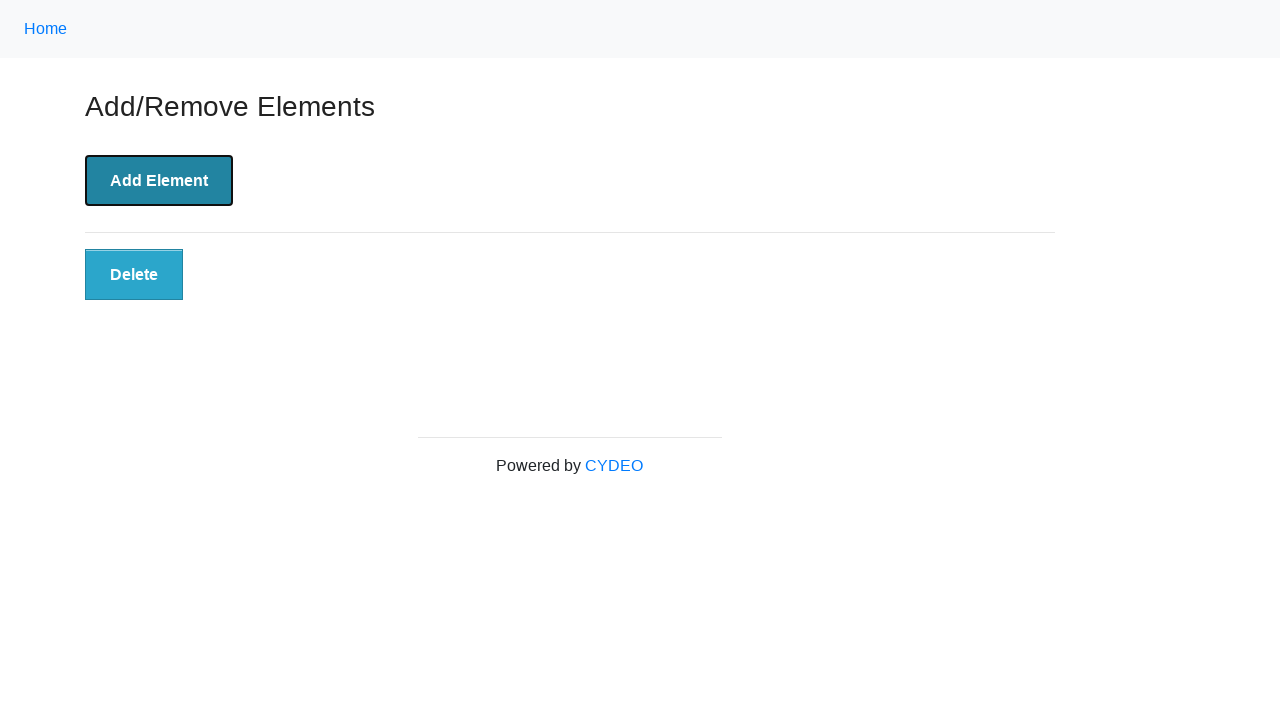

Clicked the Delete button to remove the dynamically added element at (134, 275) on xpath=//button[@class='added-manually']
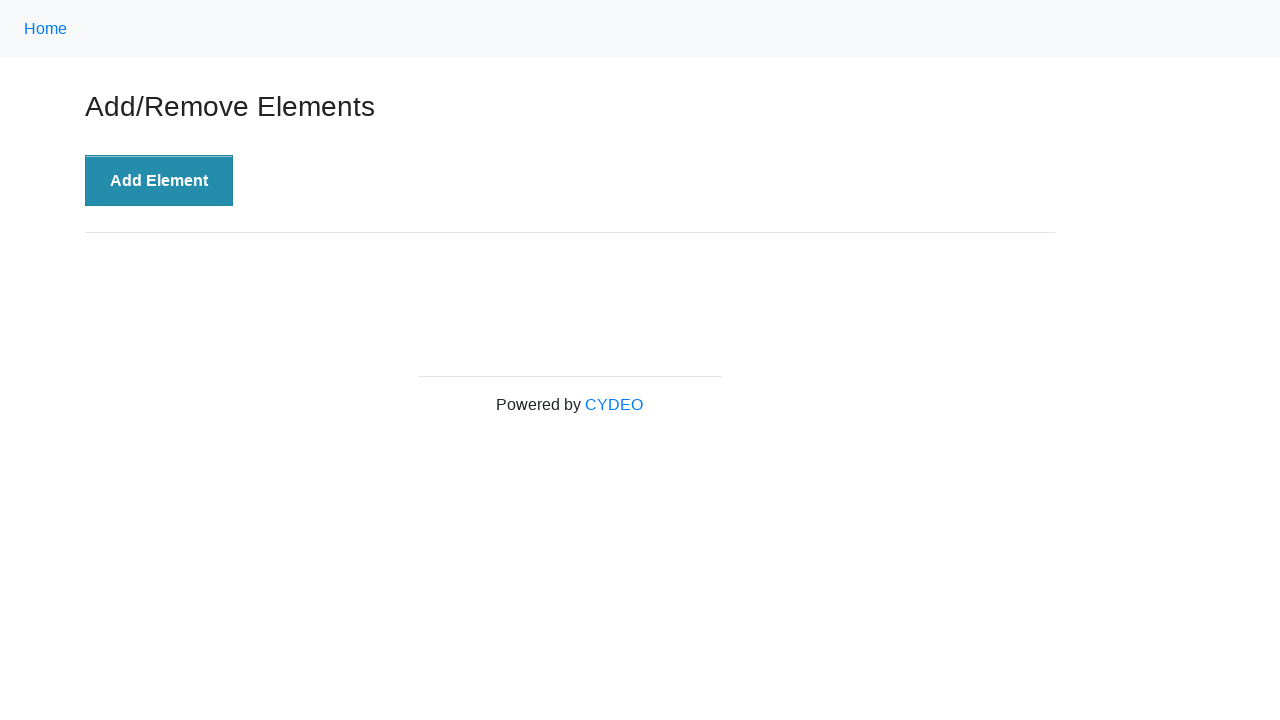

Verified that the Delete button is no longer present on the page
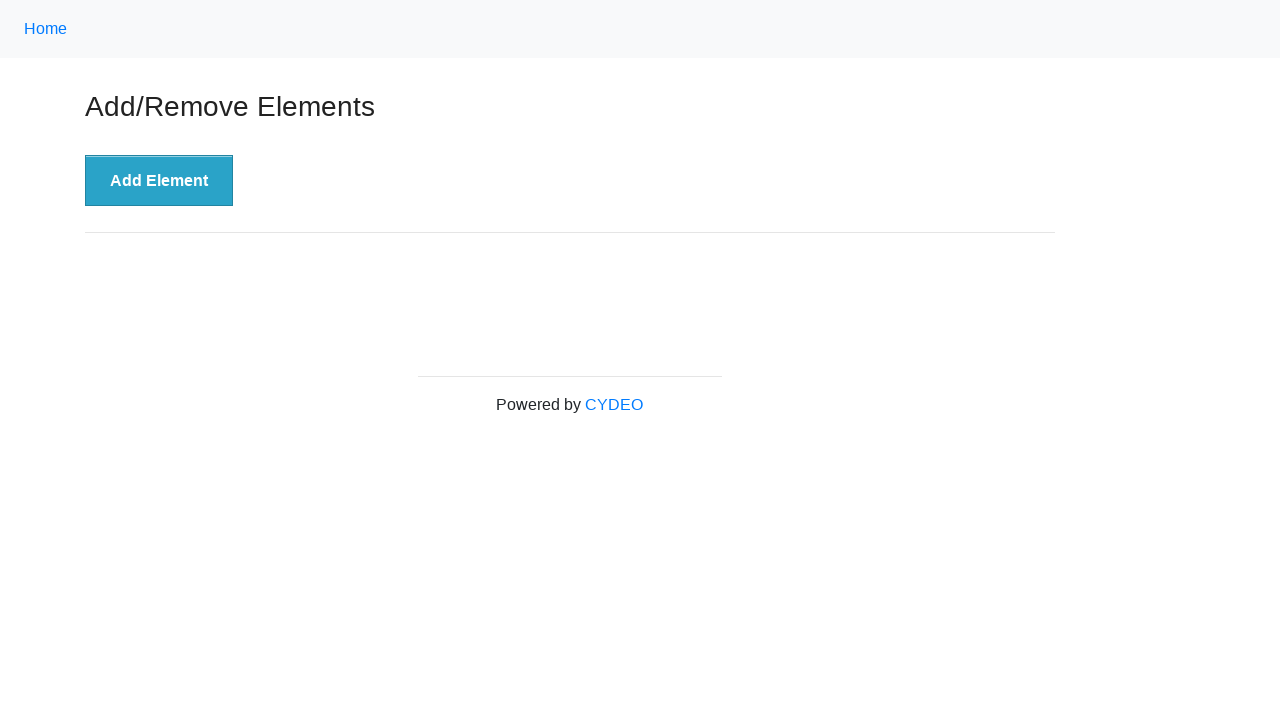

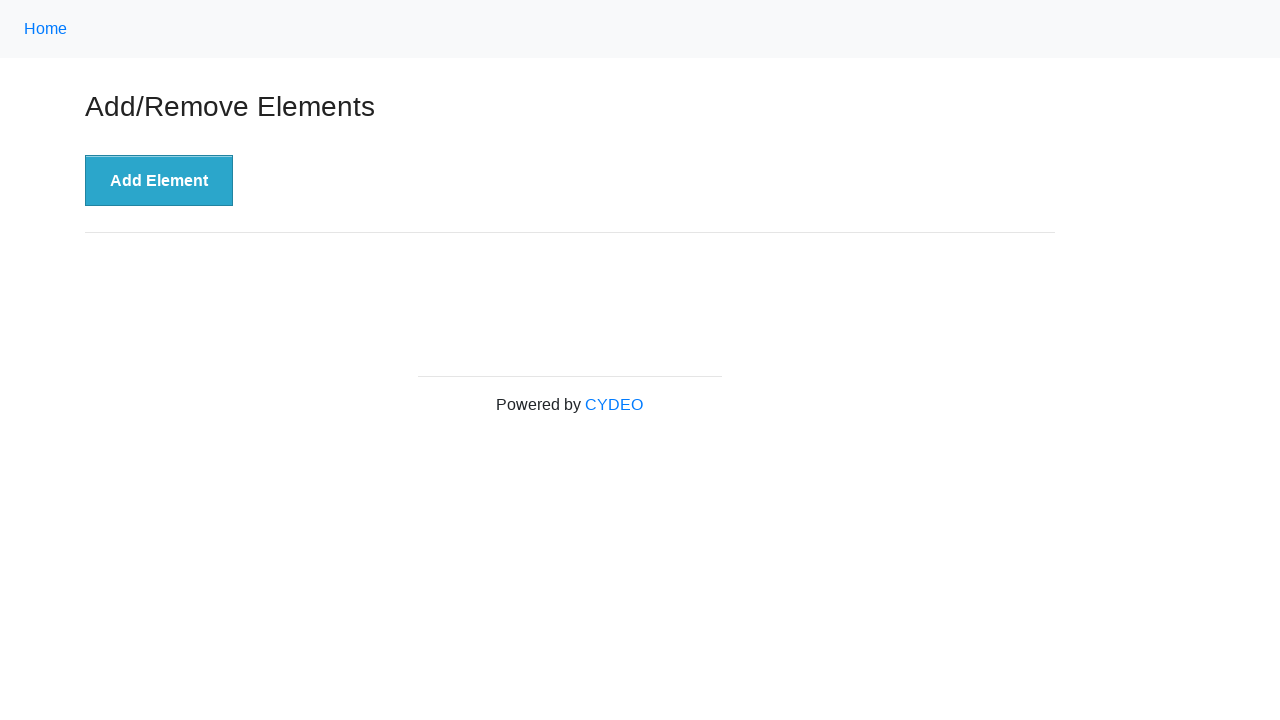